Tests hover-over functionality by hovering over an element with a tooltip and clicking on it, then clicking on the popup that appears.

Starting URL: https://grotechminds.com/hoverover/

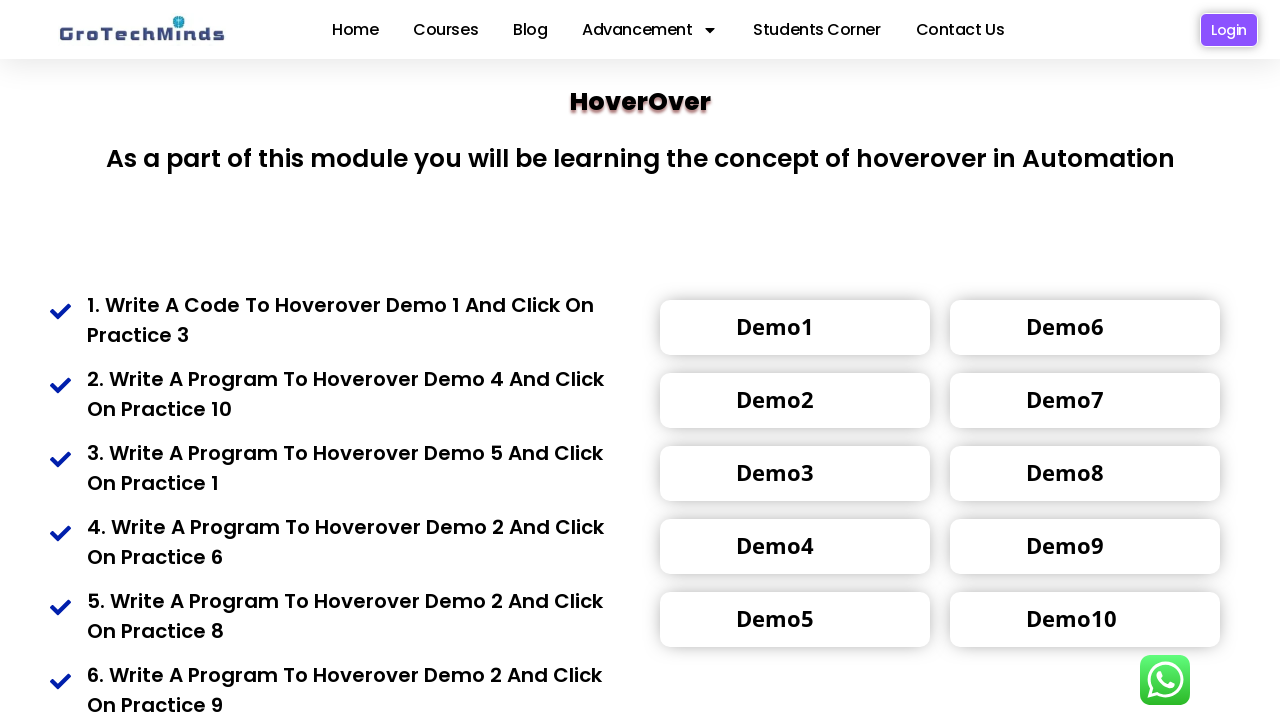

Hovered over tooltip element with class 'toolrip4' at (775, 326) on (//div[@class='toolrip4'])[1]
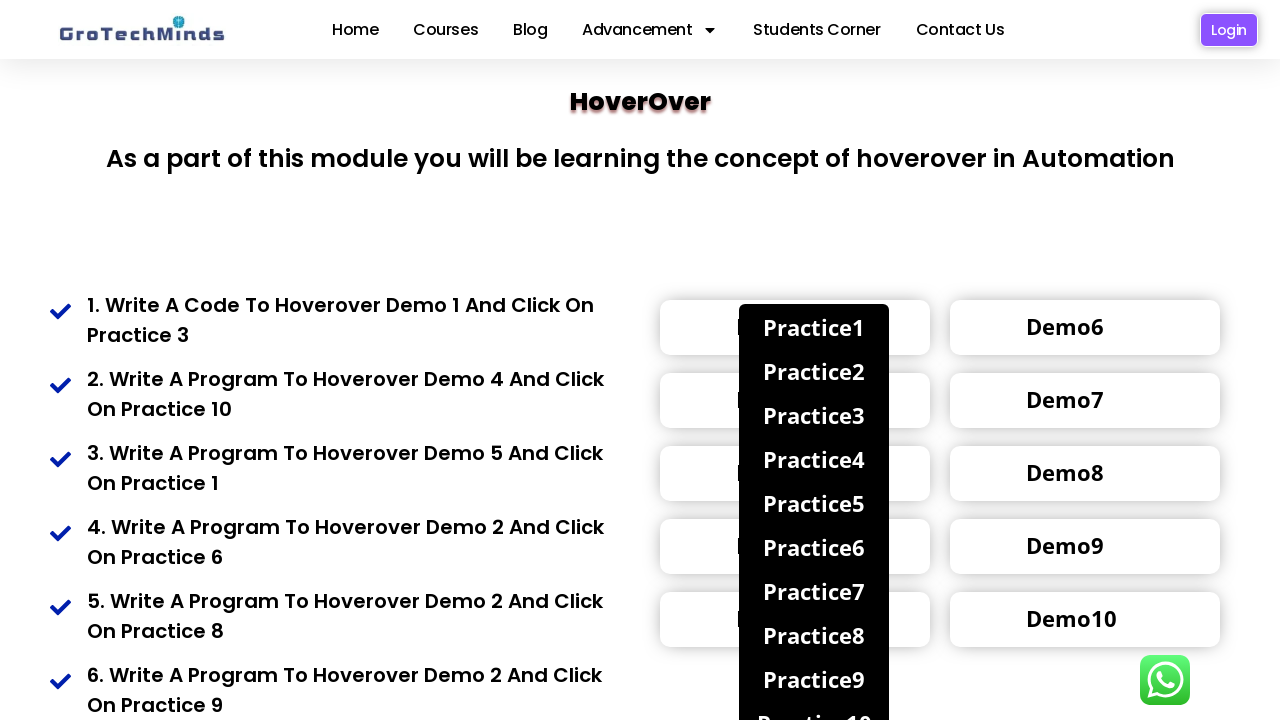

Clicked on the tooltip element at (775, 326) on (//div[@class='toolrip4'])[1]
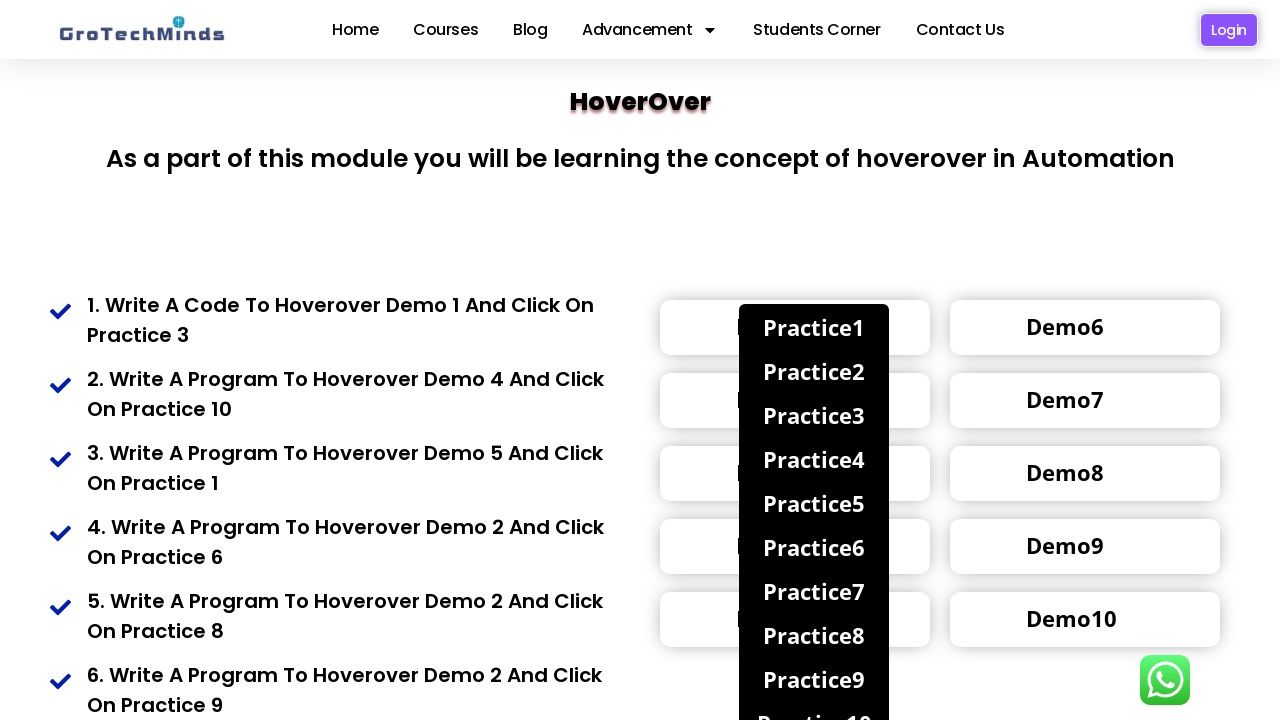

Popup with class 'popup4' appeared
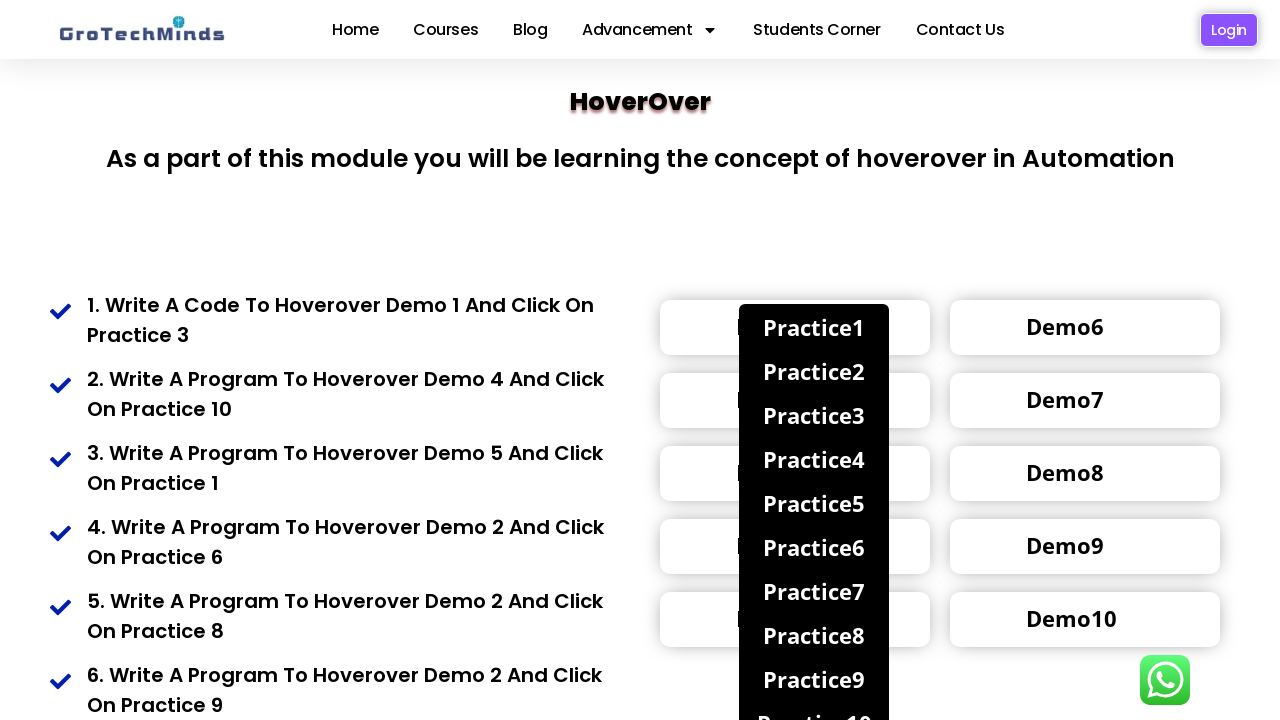

Clicked on the popup element at (814, 327) on (//div[@class='popup4'])[1]
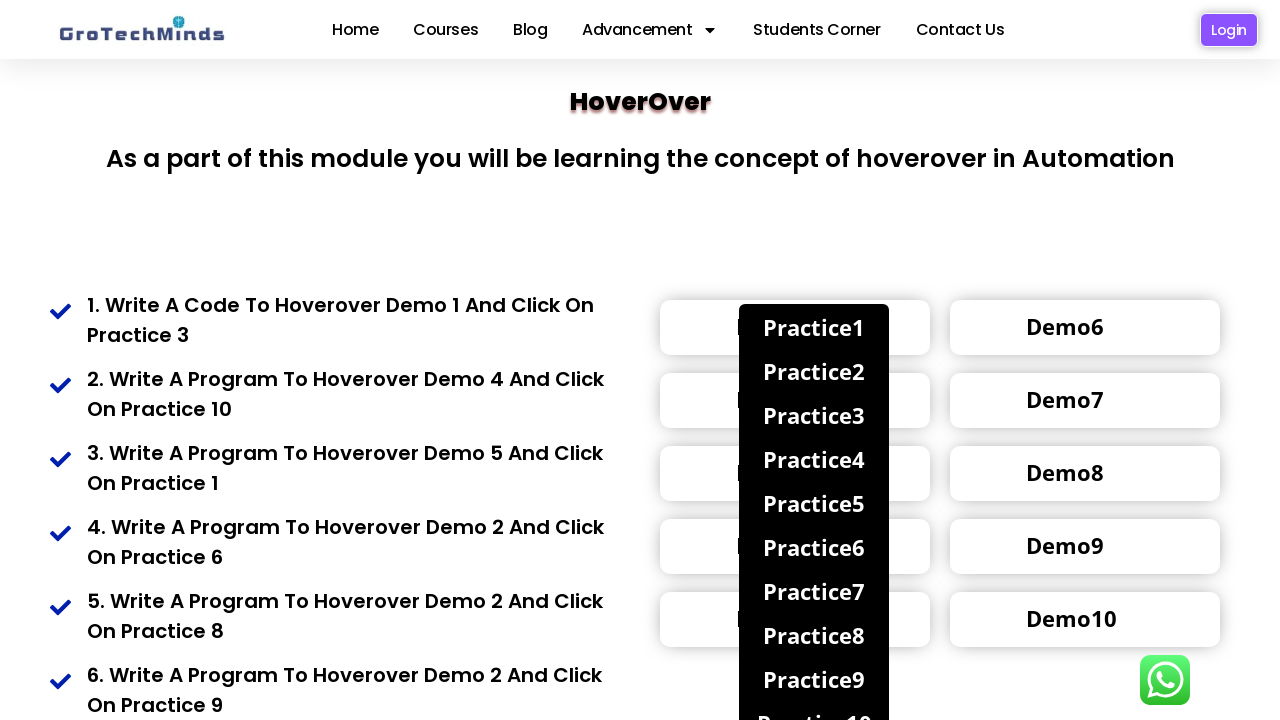

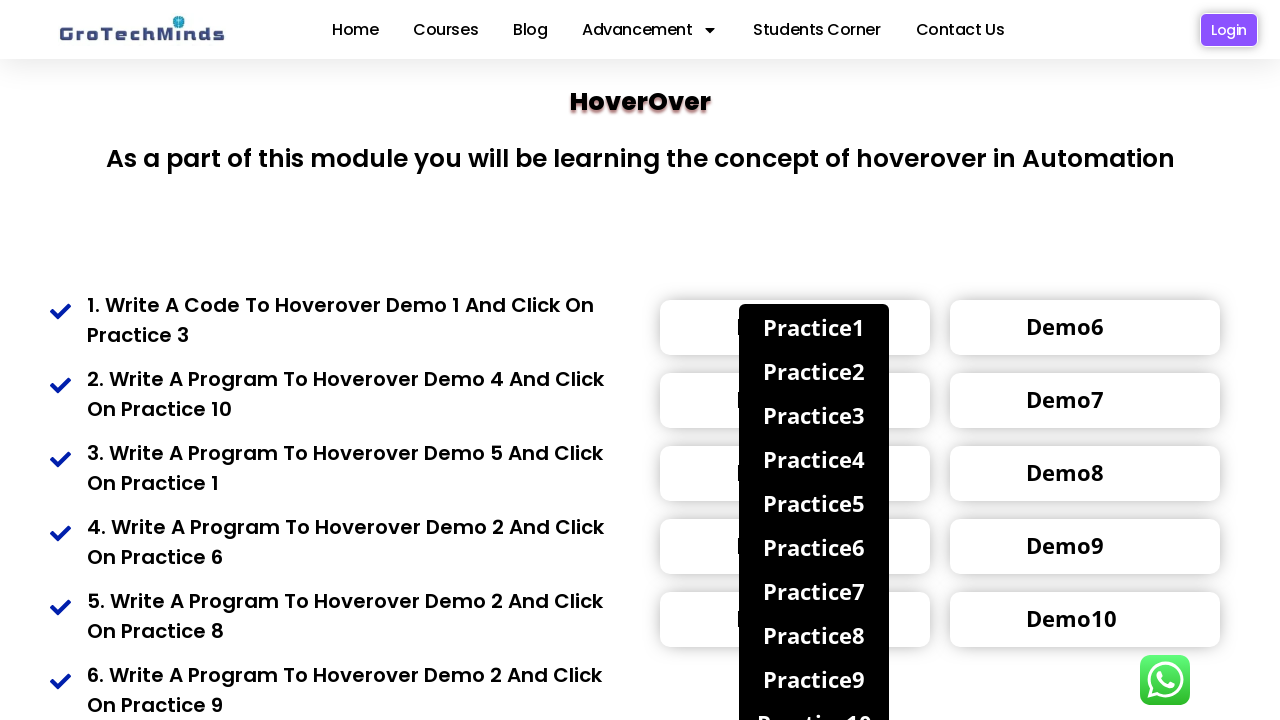